Tests add/remove elements functionality by clicking Add Element button and then removing the added element

Starting URL: https://the-internet.herokuapp.com/add_remove_elements/

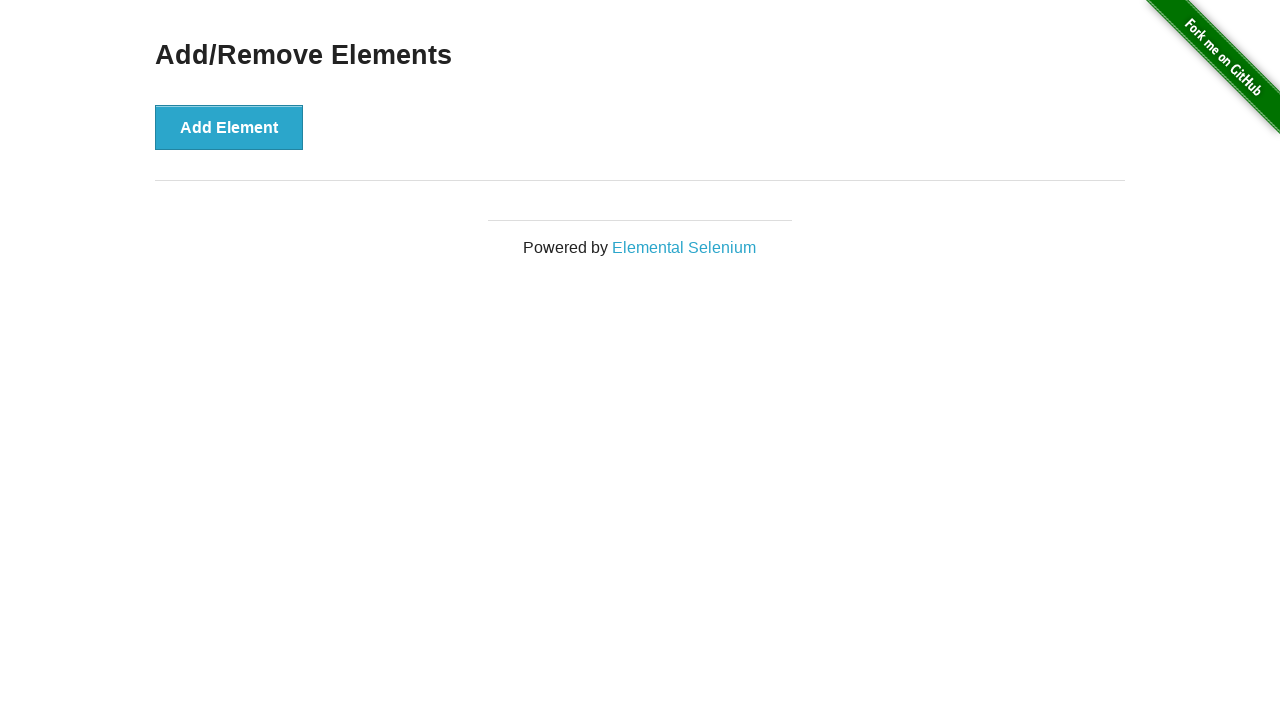

Clicked Add Element button at (229, 127) on #content .example button
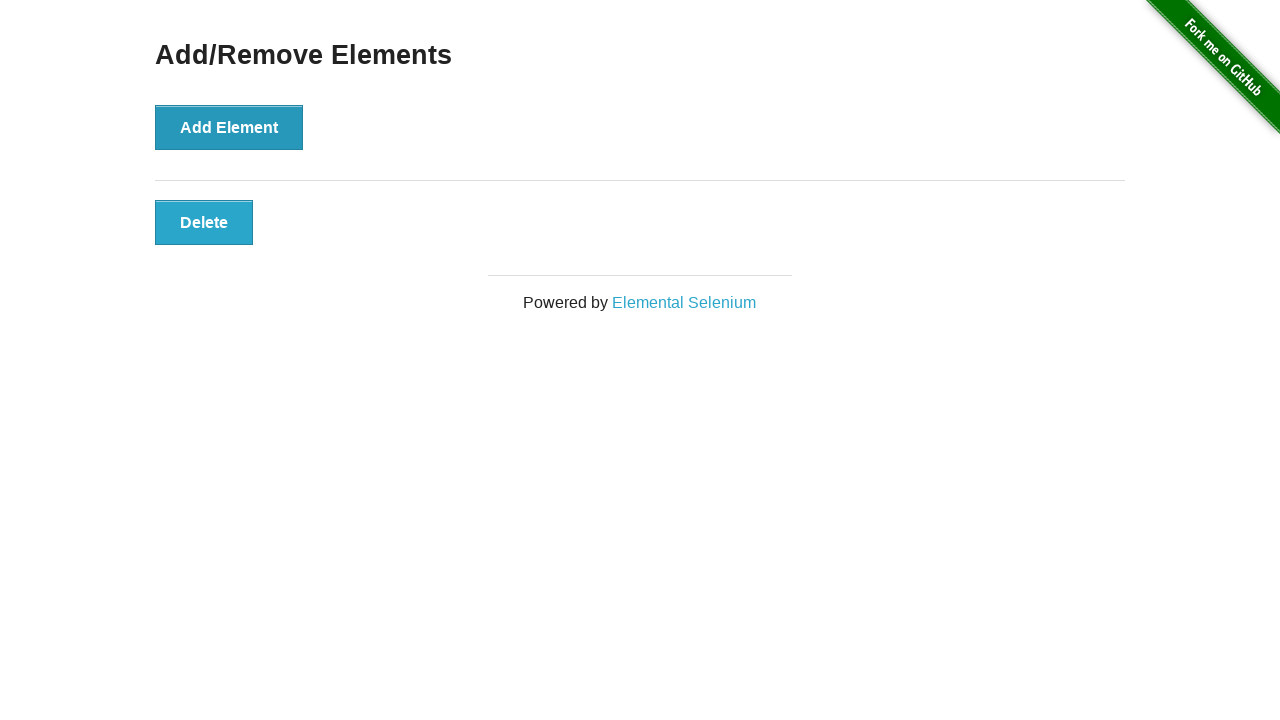

Clicked Delete button on the added element at (204, 222) on #elements .added-manually
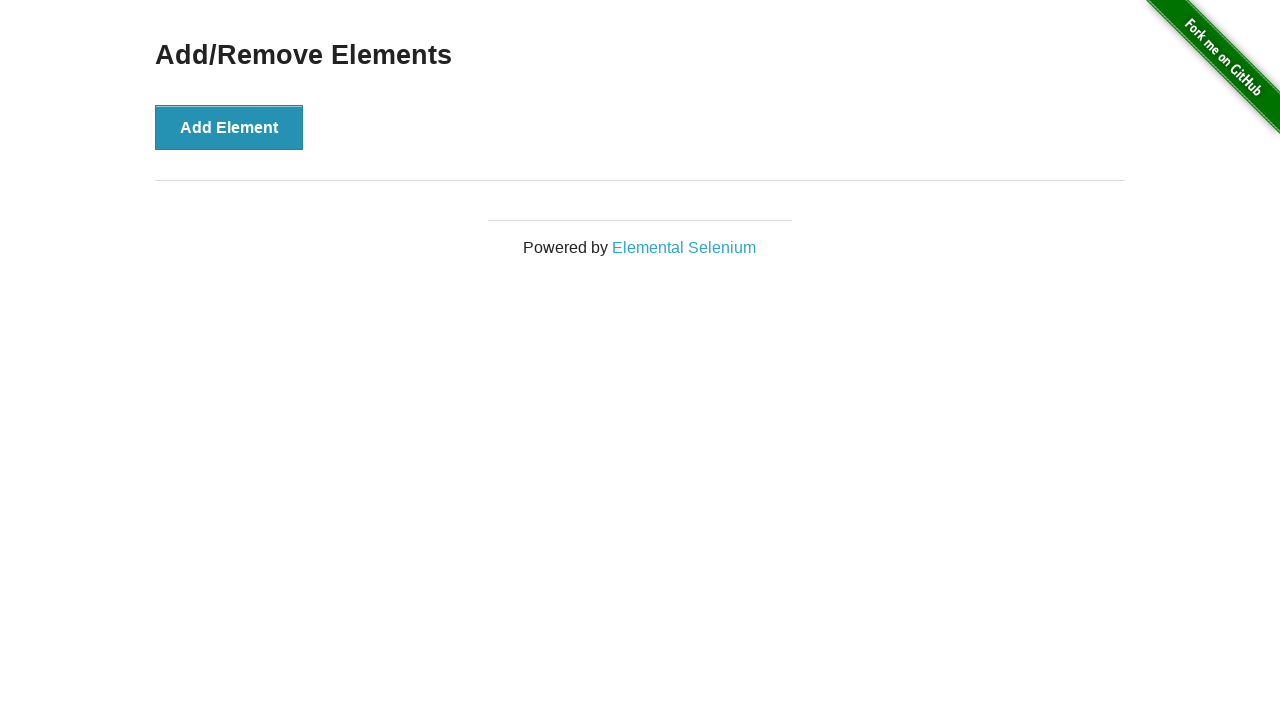

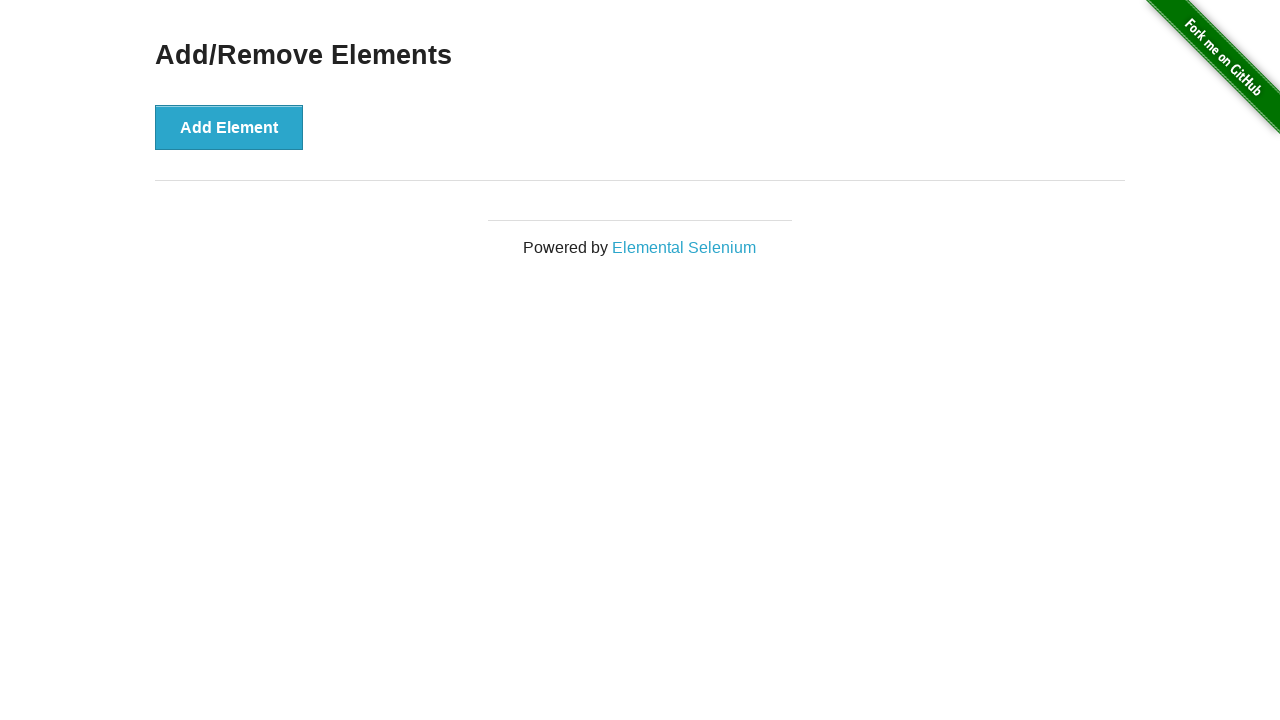